Tests handling of multiple browser windows by clicking a button that opens a new window, switching to it, and closing it

Starting URL: https://www.w3schools.com/jsref/tryit.asp?filename=tryjsref_win_open

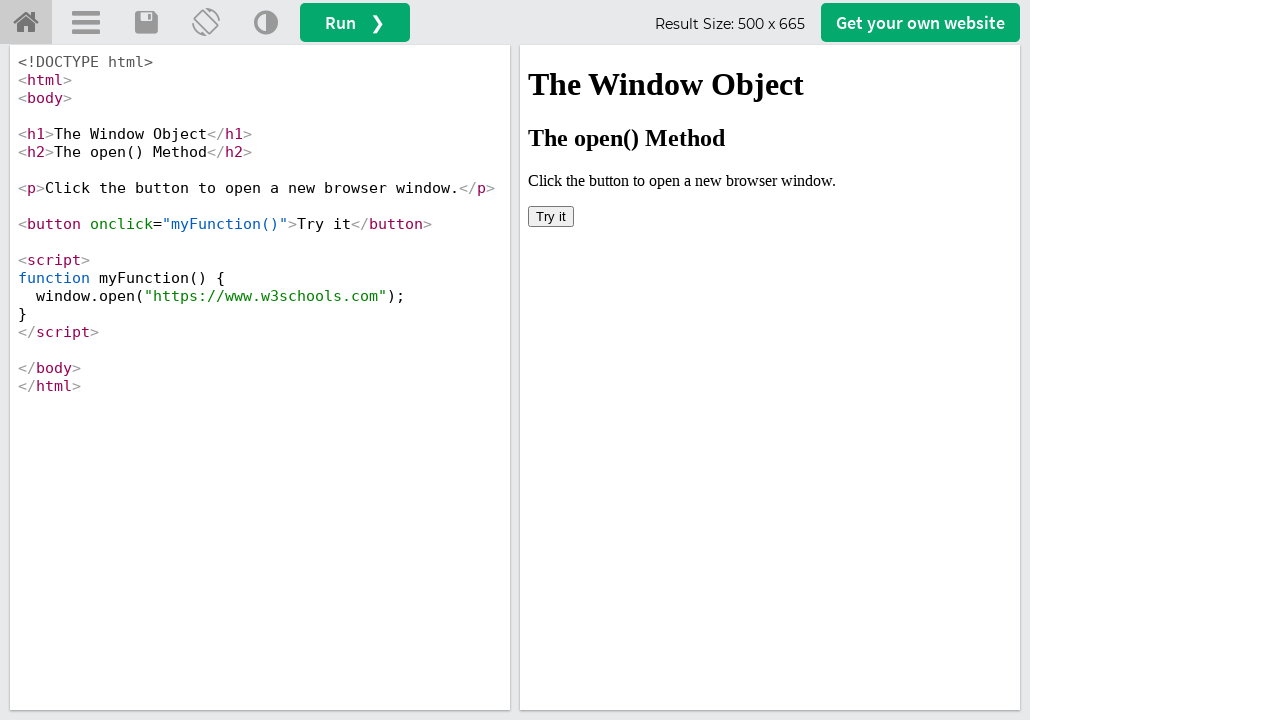

Clicked button in iframe to trigger window open at (551, 216) on #iframeResult >> internal:control=enter-frame >> button
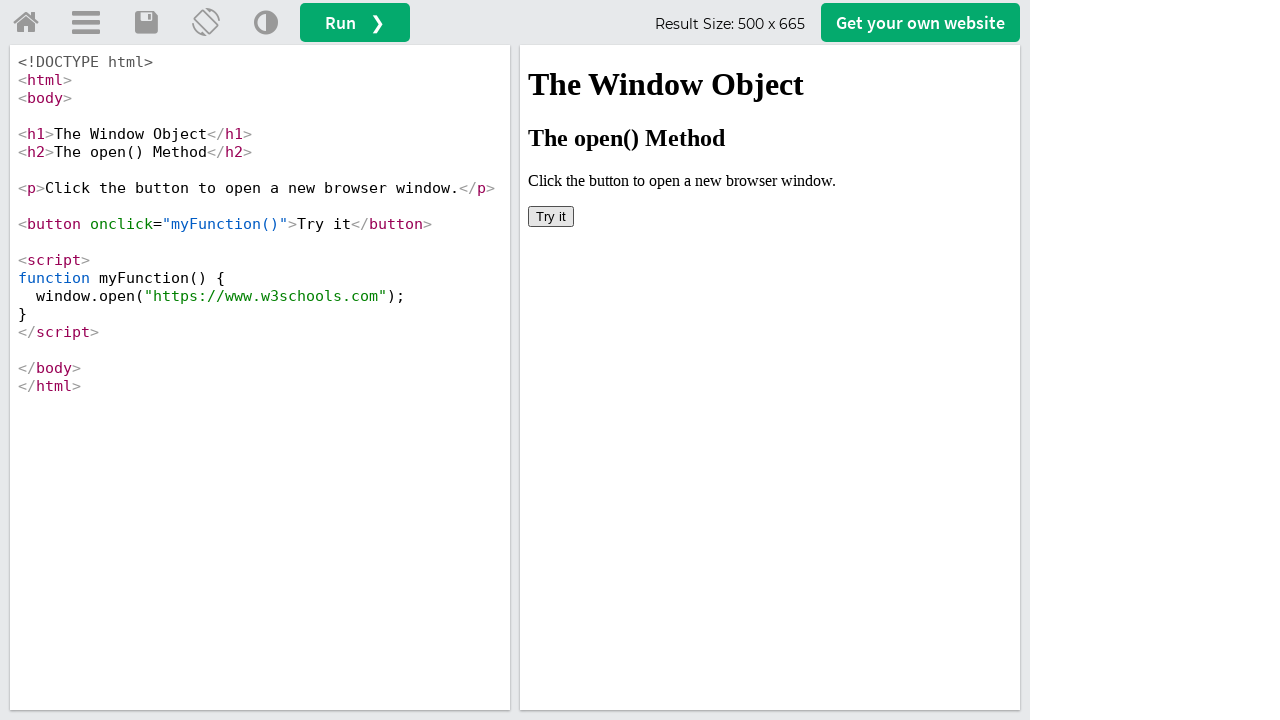

Clicked button again and captured new window opening at (551, 216) on #iframeResult >> internal:control=enter-frame >> button
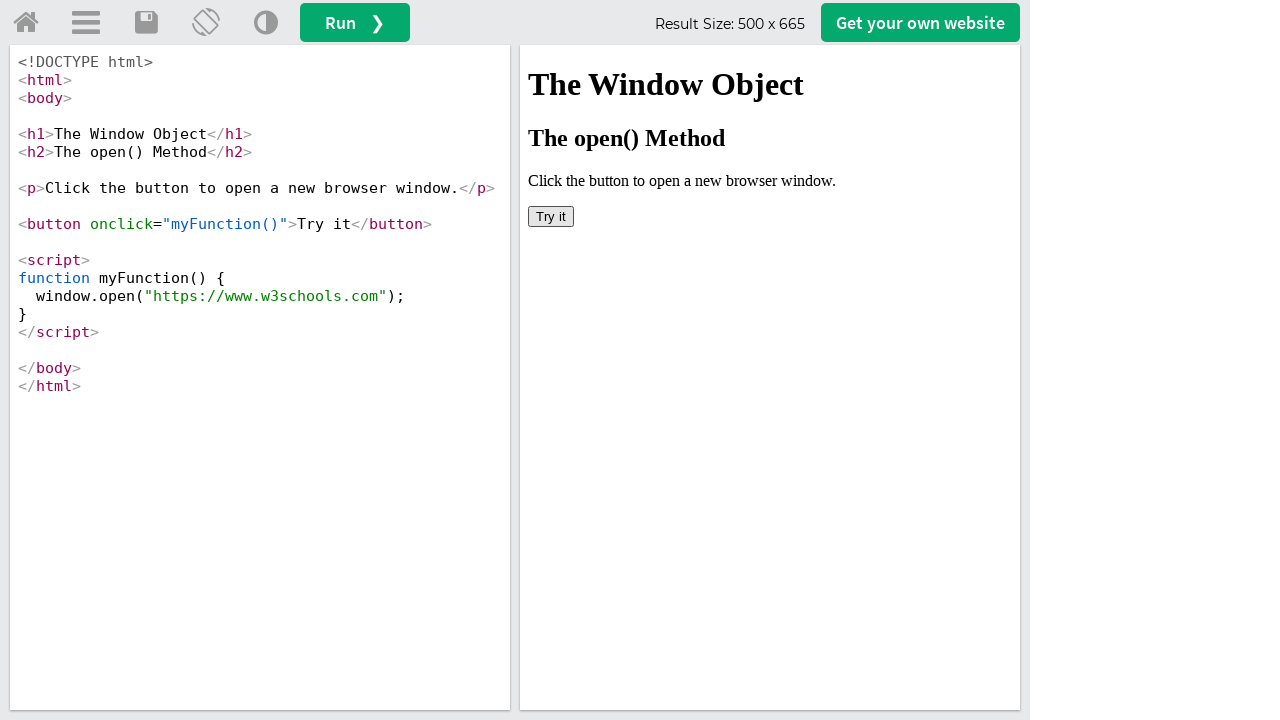

Obtained reference to new window
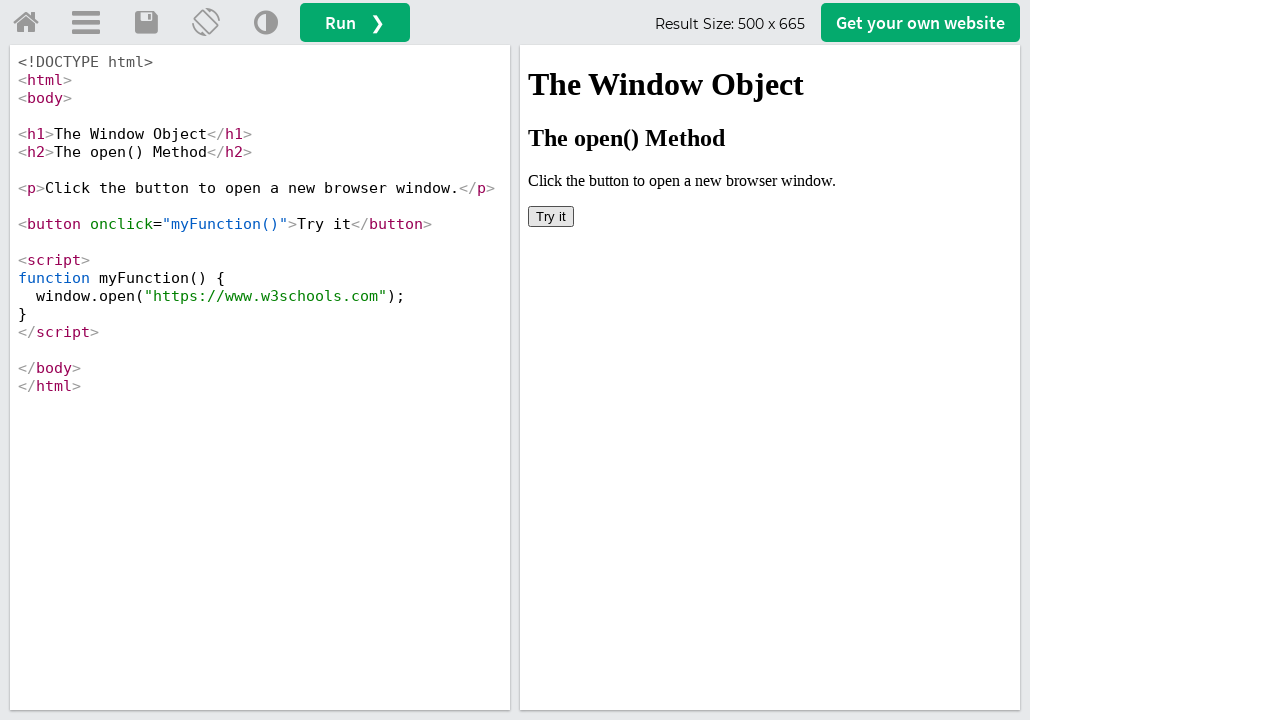

New window loaded completely
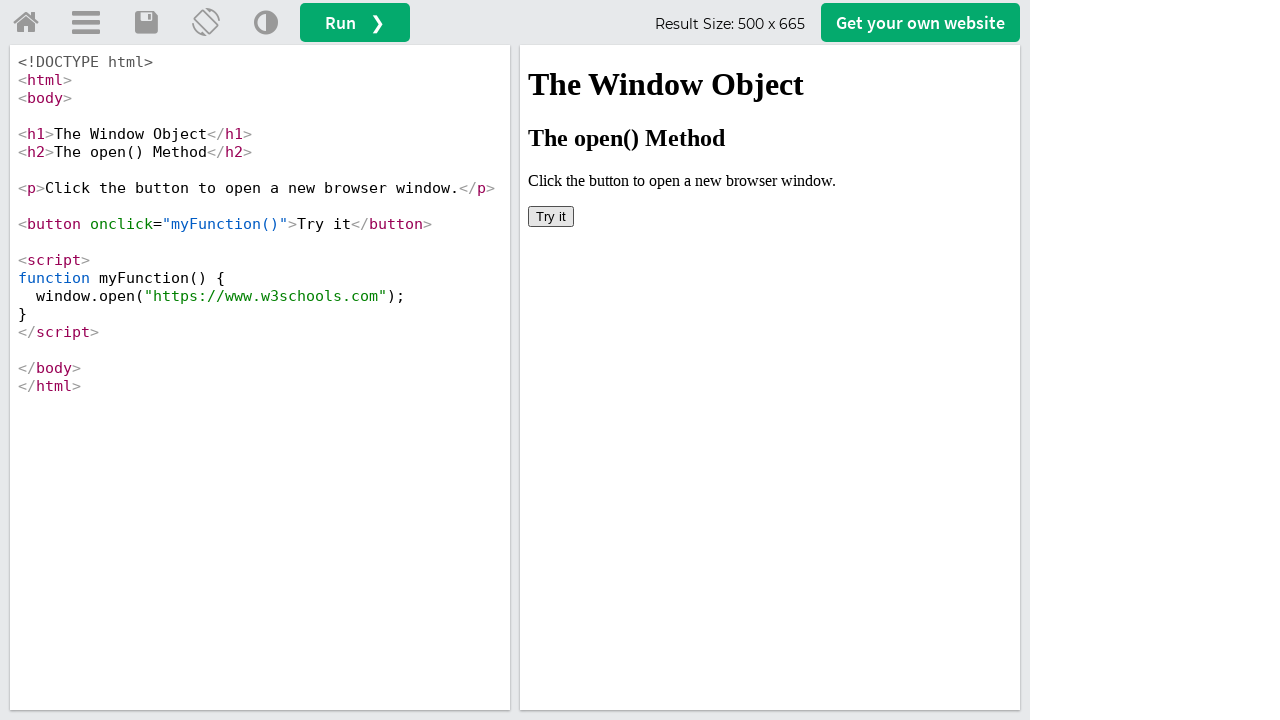

Printed new window title: W3Schools Online Web Tutorials
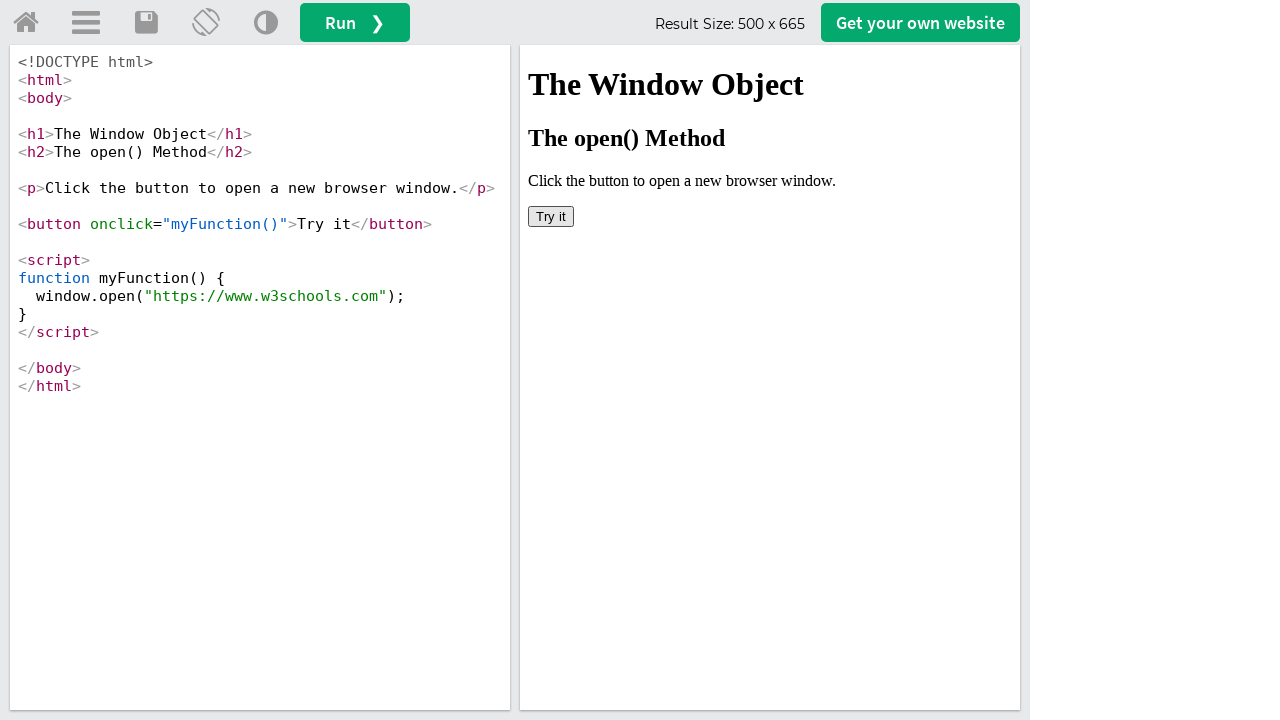

Closed the new window
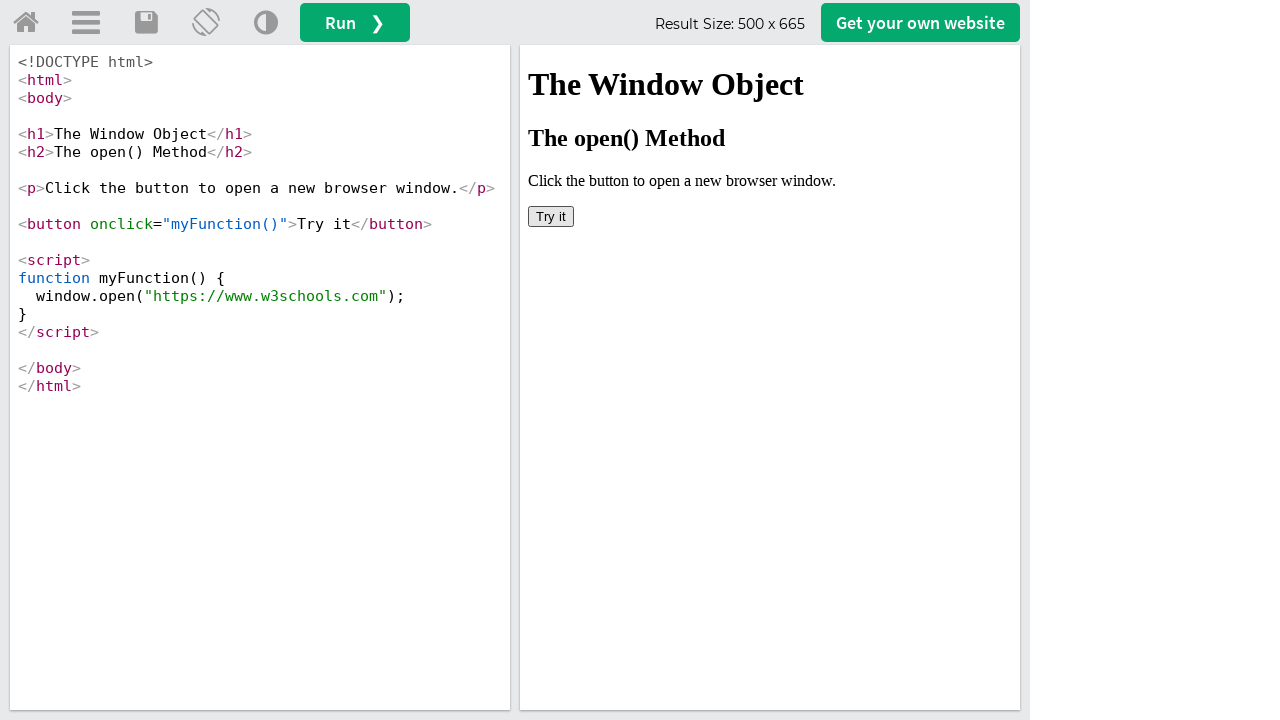

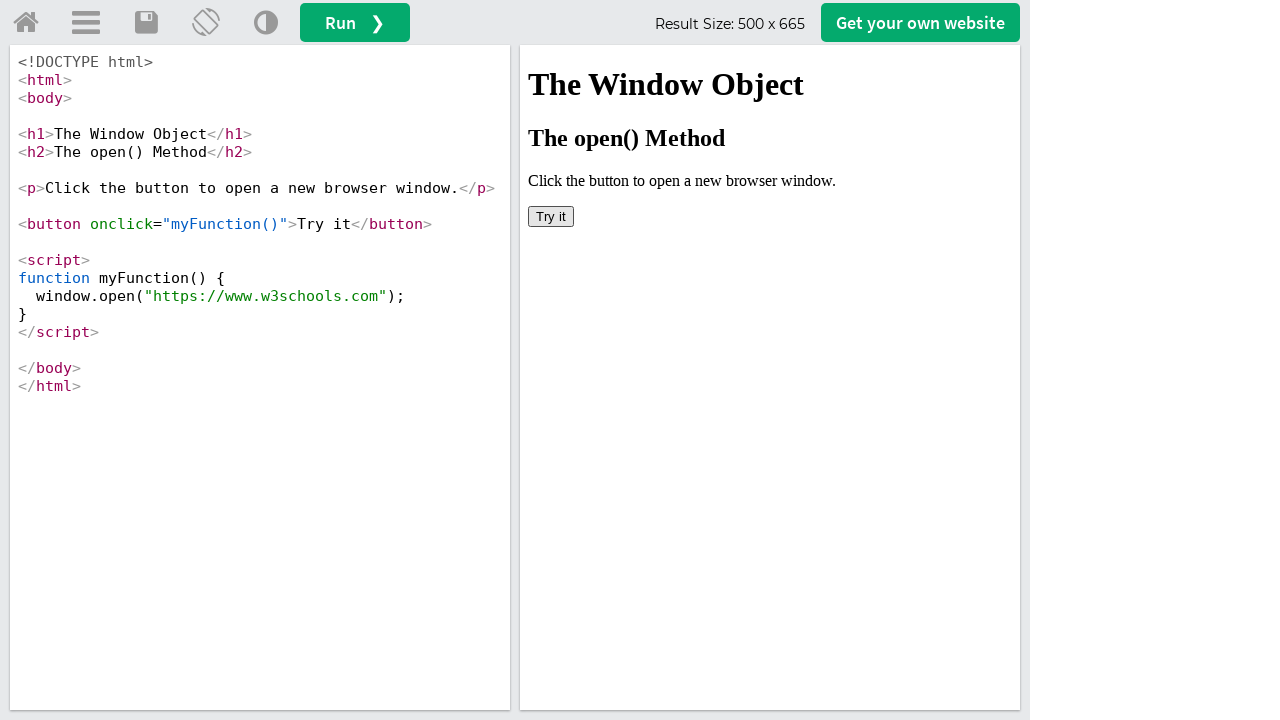